Navigates to SastaSundar healthcare products website homepage and waits for the page to load

Starting URL: https://www.sastasundar.com/

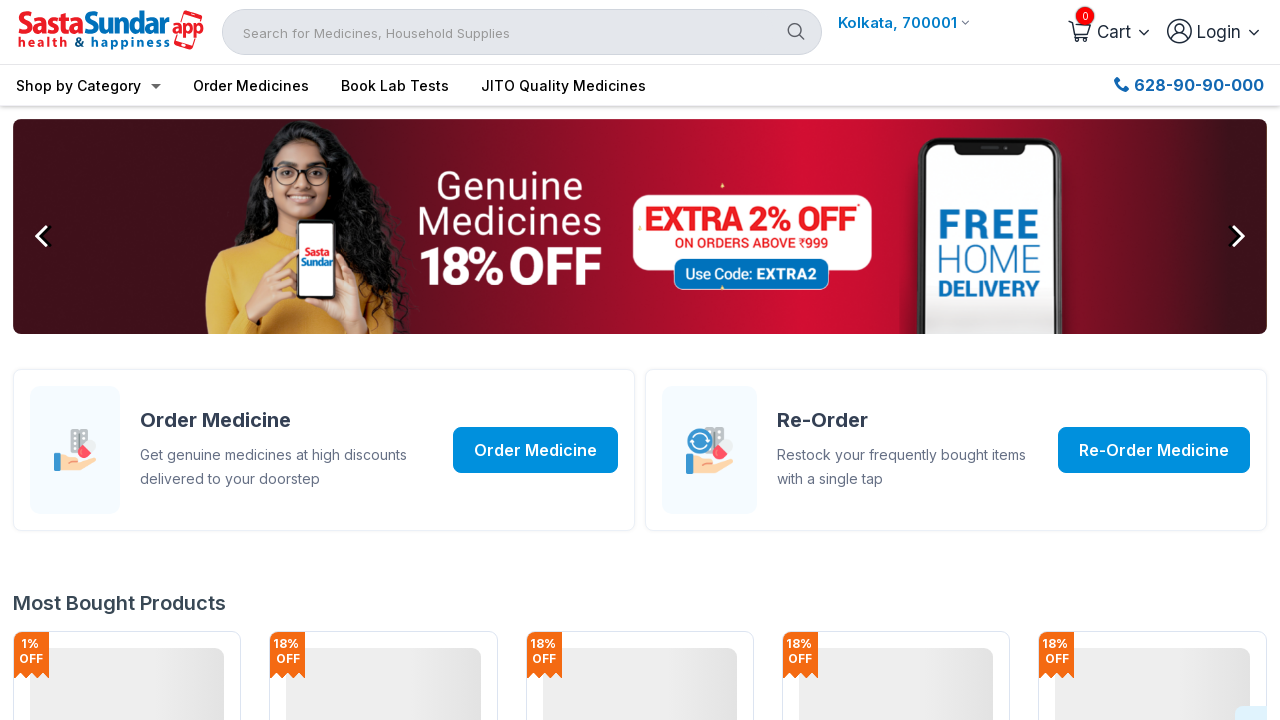

Navigated to SastaSundar homepage
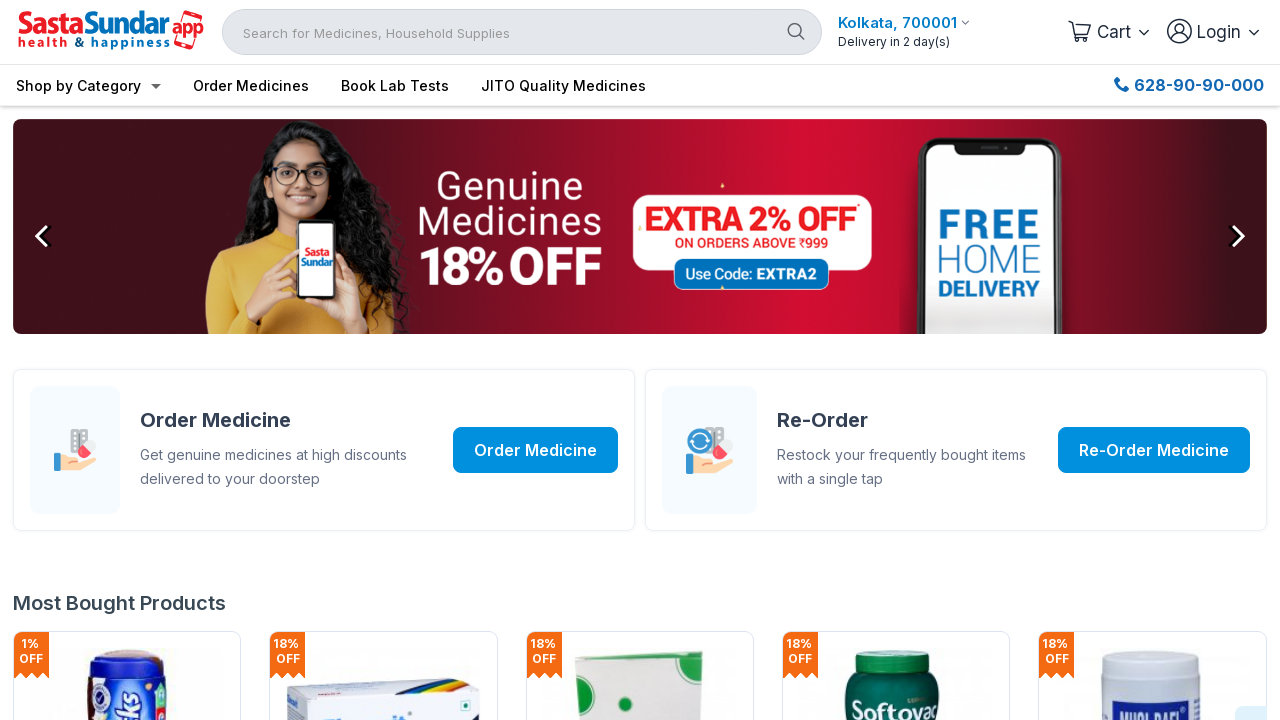

Page DOM content loaded
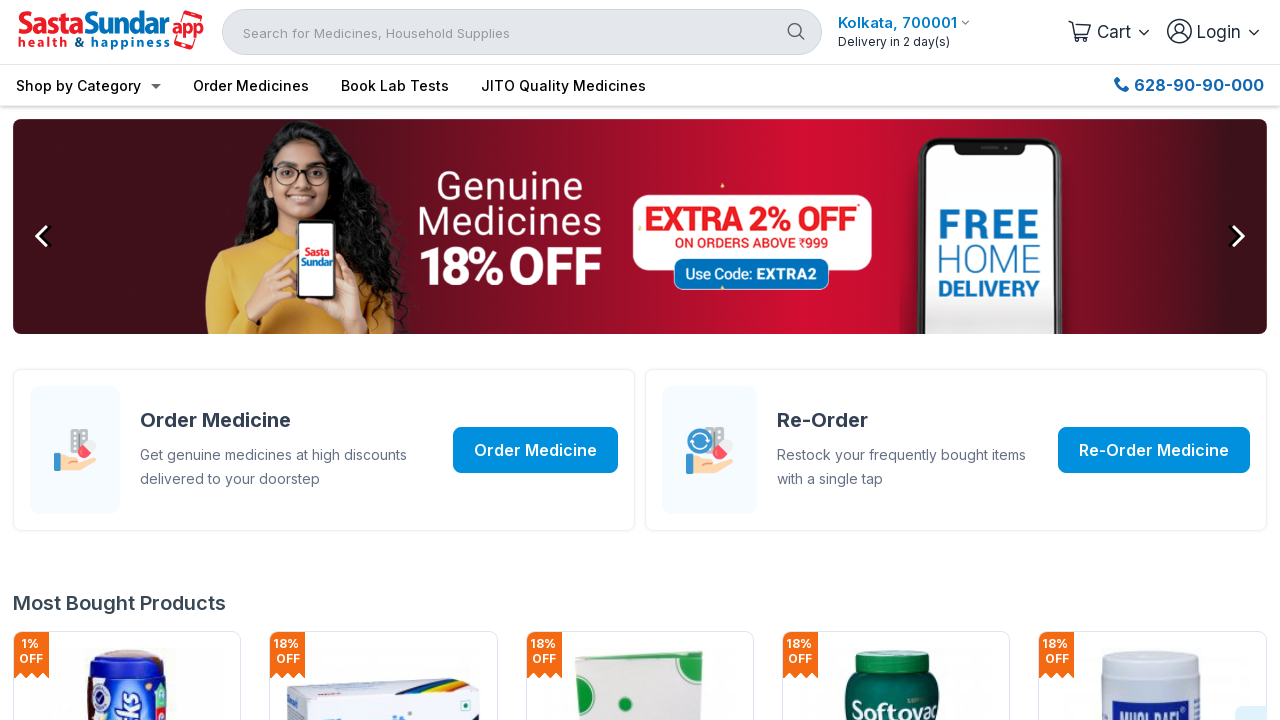

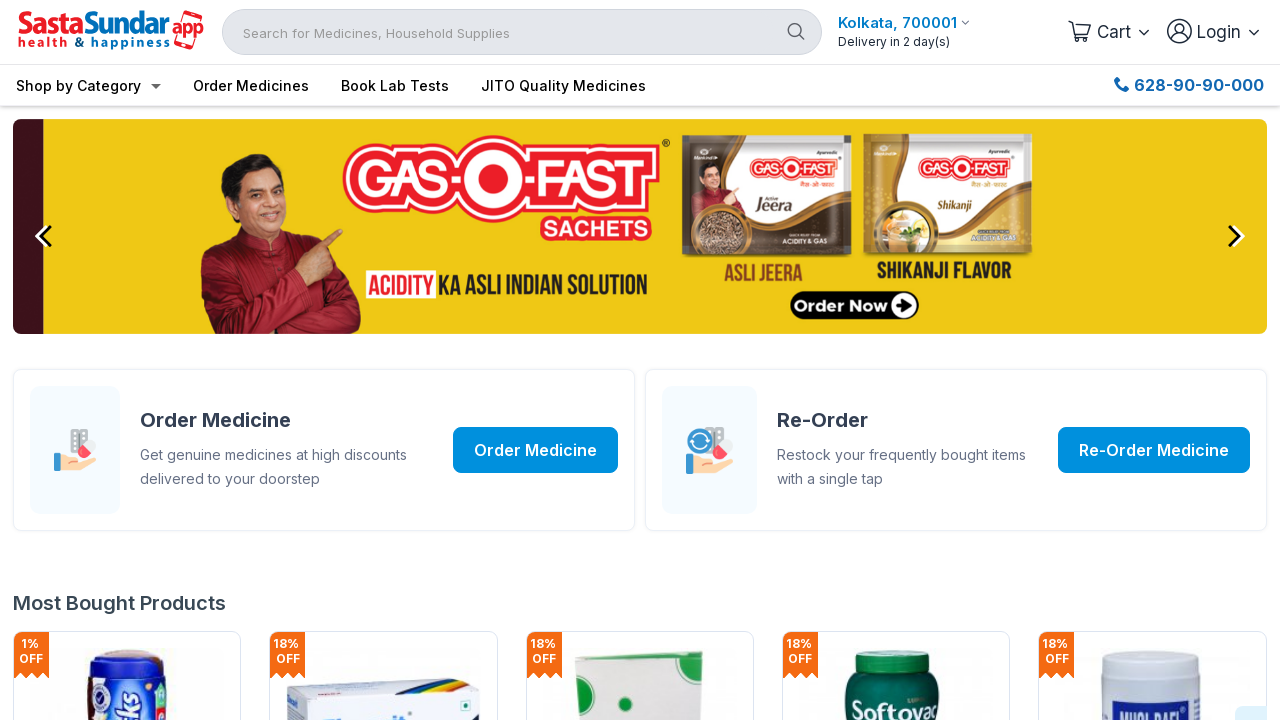